Tests iframe handling by filling form fields in a parent frame and nested child frames, including first name, last name, and email fields

Starting URL: https://letcode.in/frame

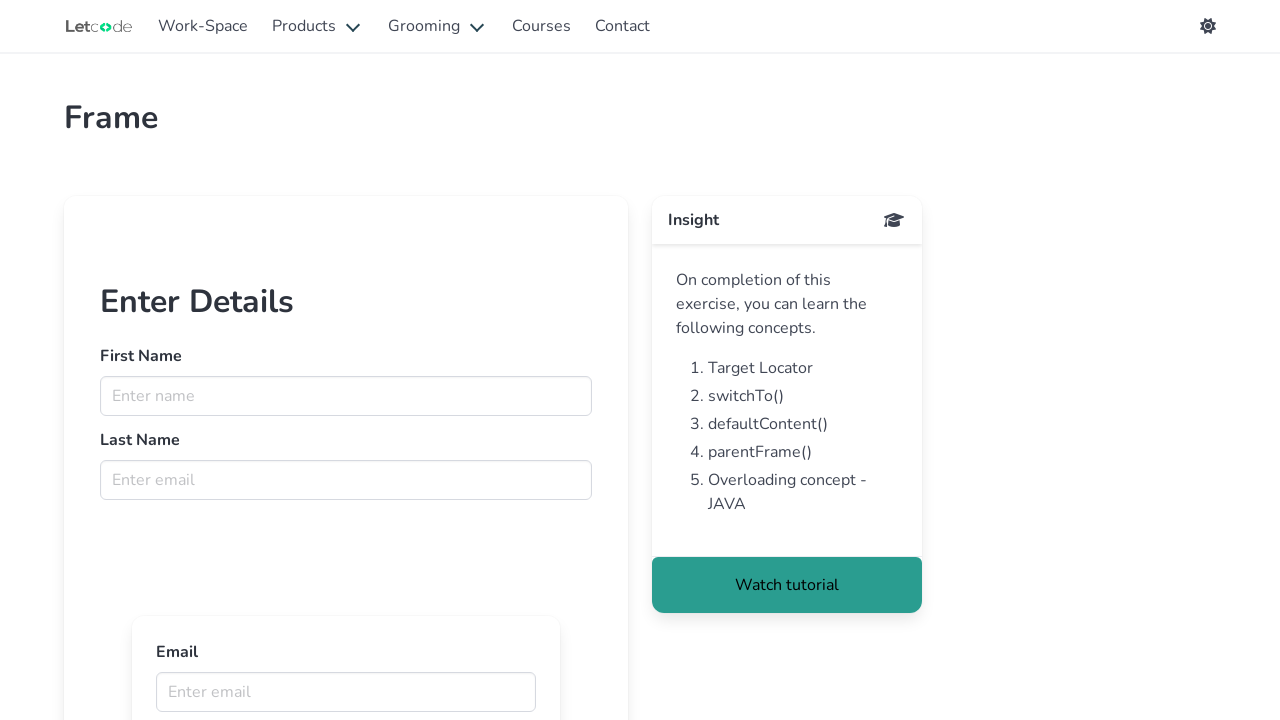

Retrieved frame named 'firstFr'
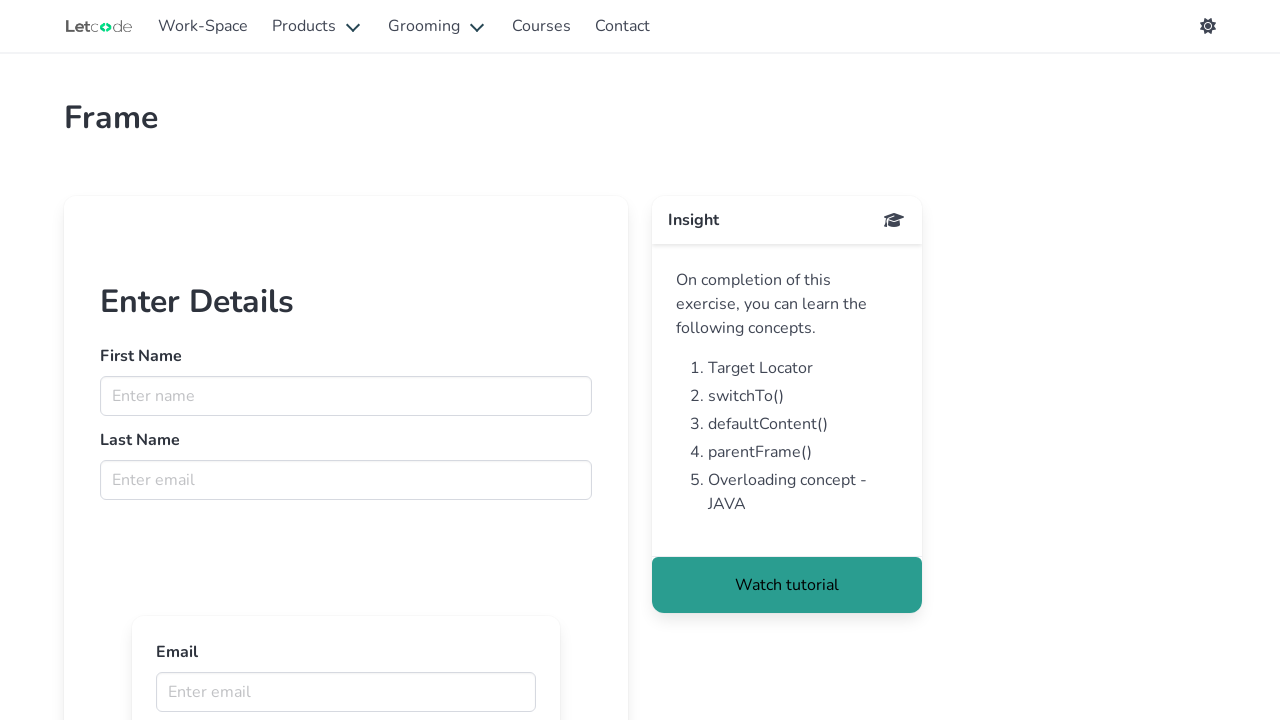

Filled first name field with 'Koushik' in parent frame on input[name='fname']
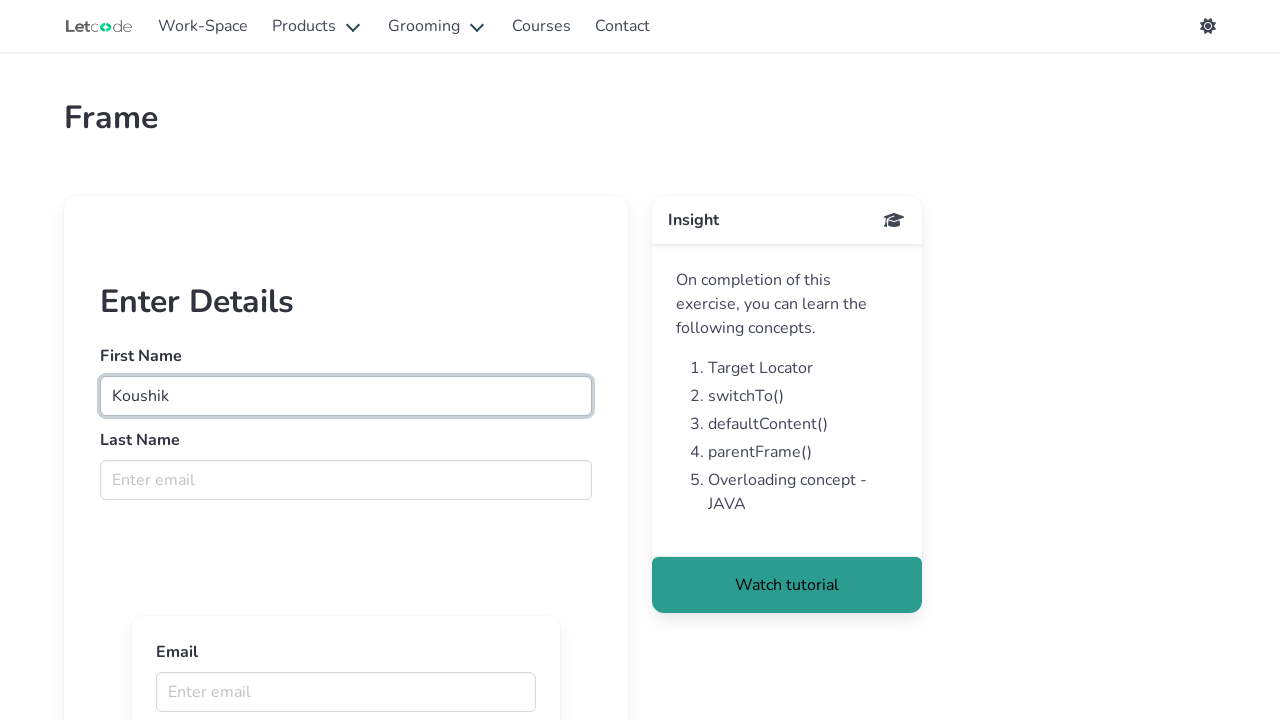

Filled last name field with 'Chatterjee' in parent frame on input[name='lname']
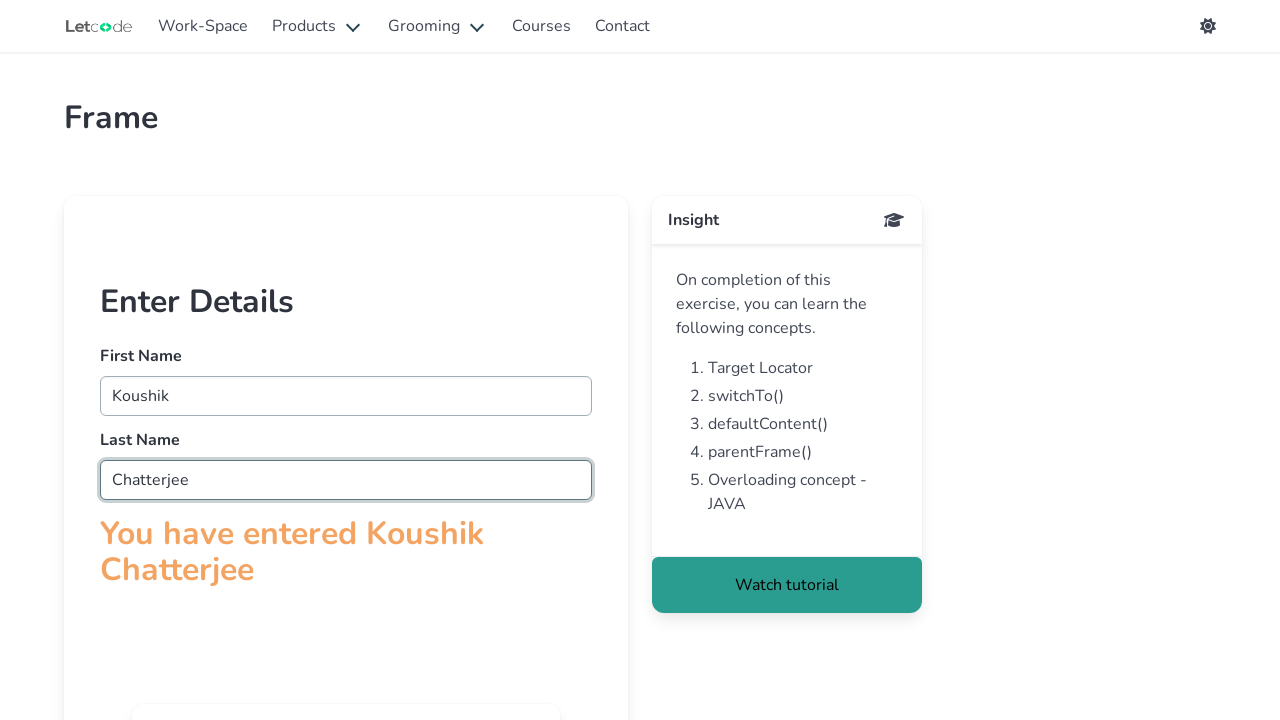

Retrieved child frames from parent frame
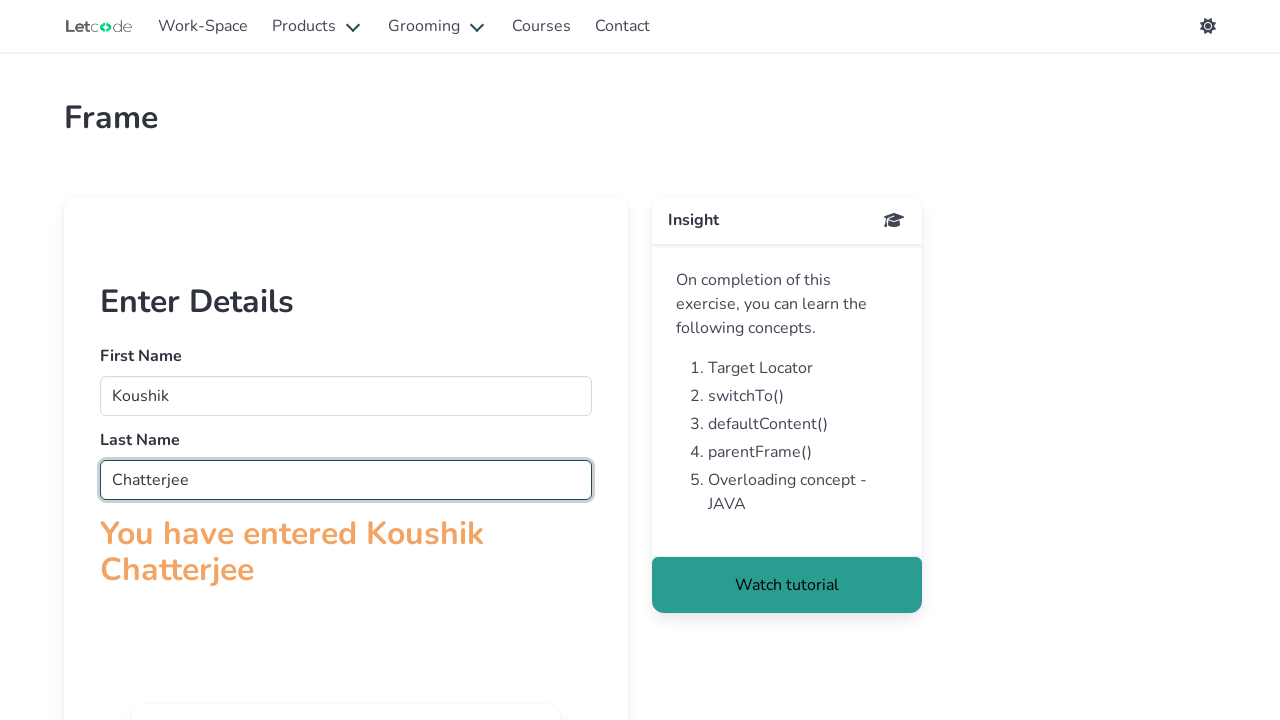

Filled email field with 'koushik@mail.com' in child frame on input[name='email']
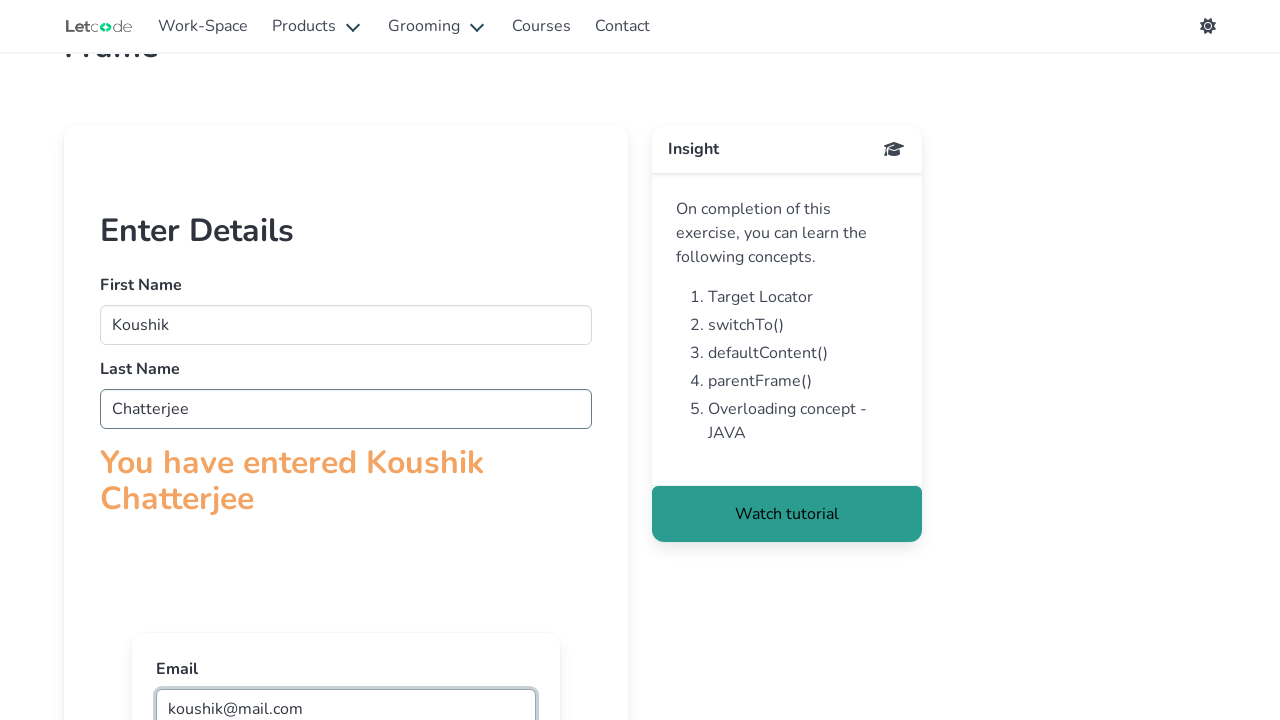

Updated last name field to 'Youtube' in parent frame on input[name='lname']
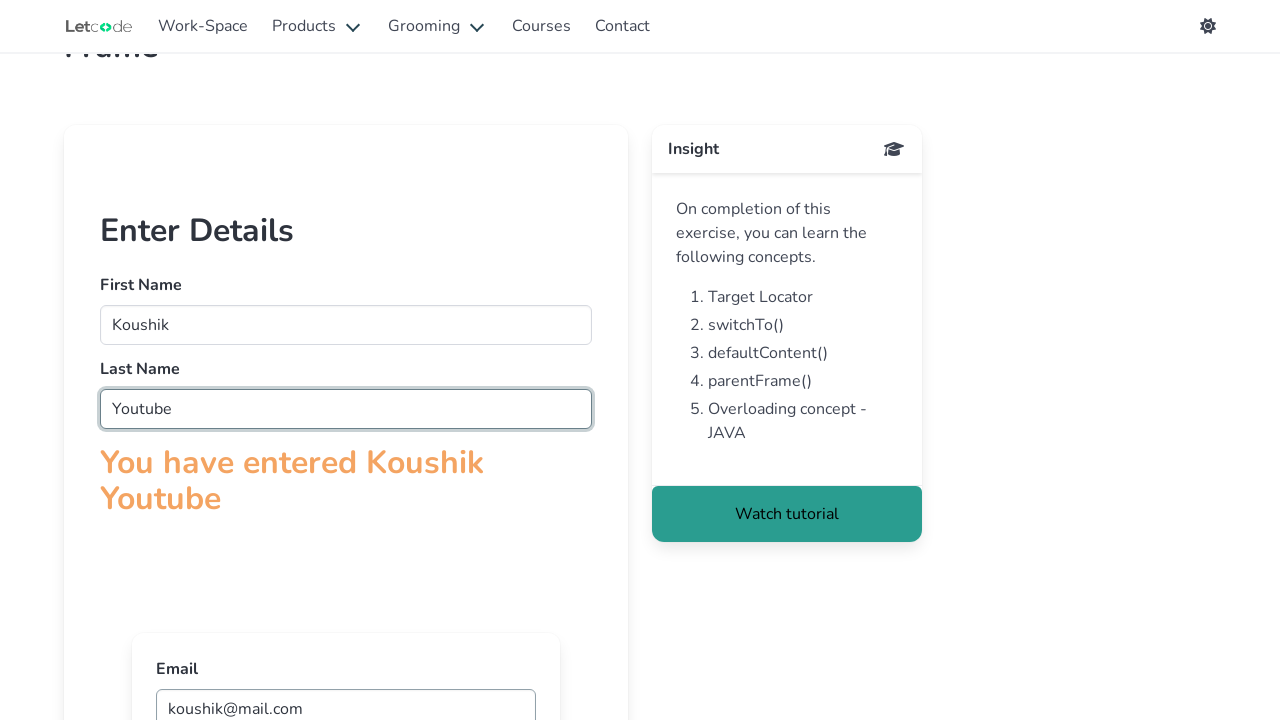

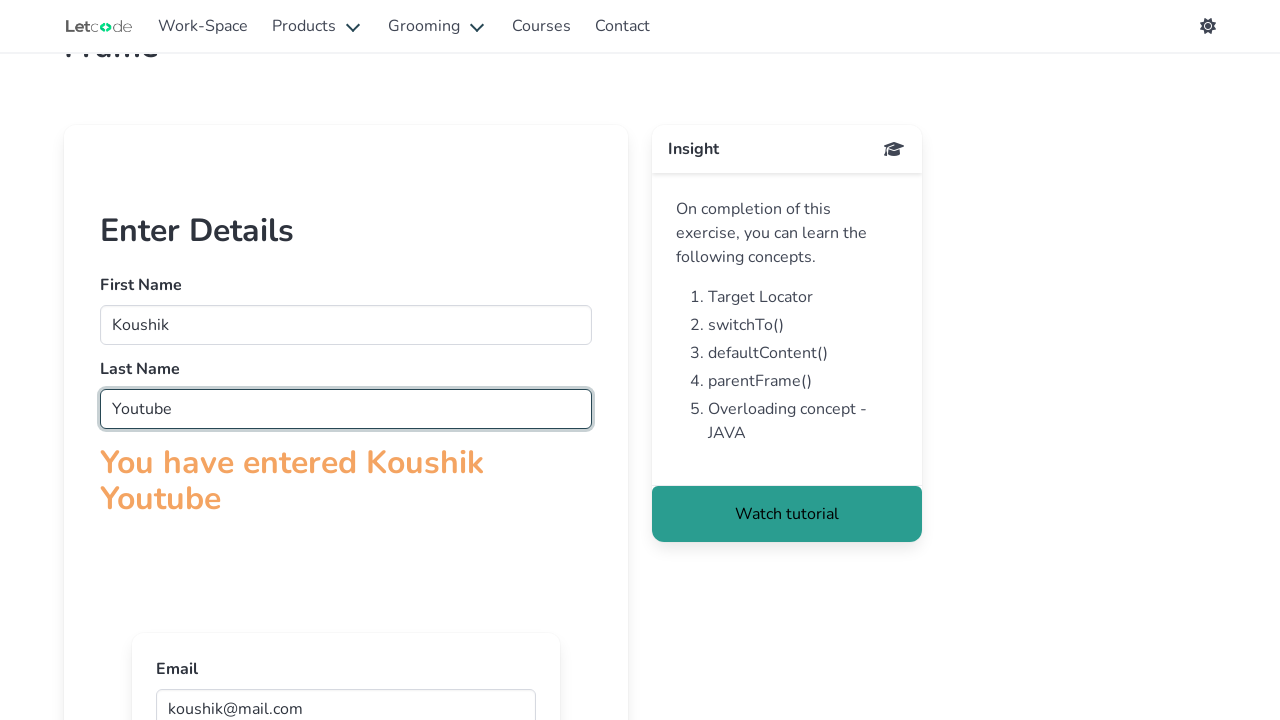